Tests alert dialog with text input functionality by clicking on alert trigger, entering text in the alert prompt, and verifying the result message

Starting URL: https://demo.automationtesting.in/Alerts.html

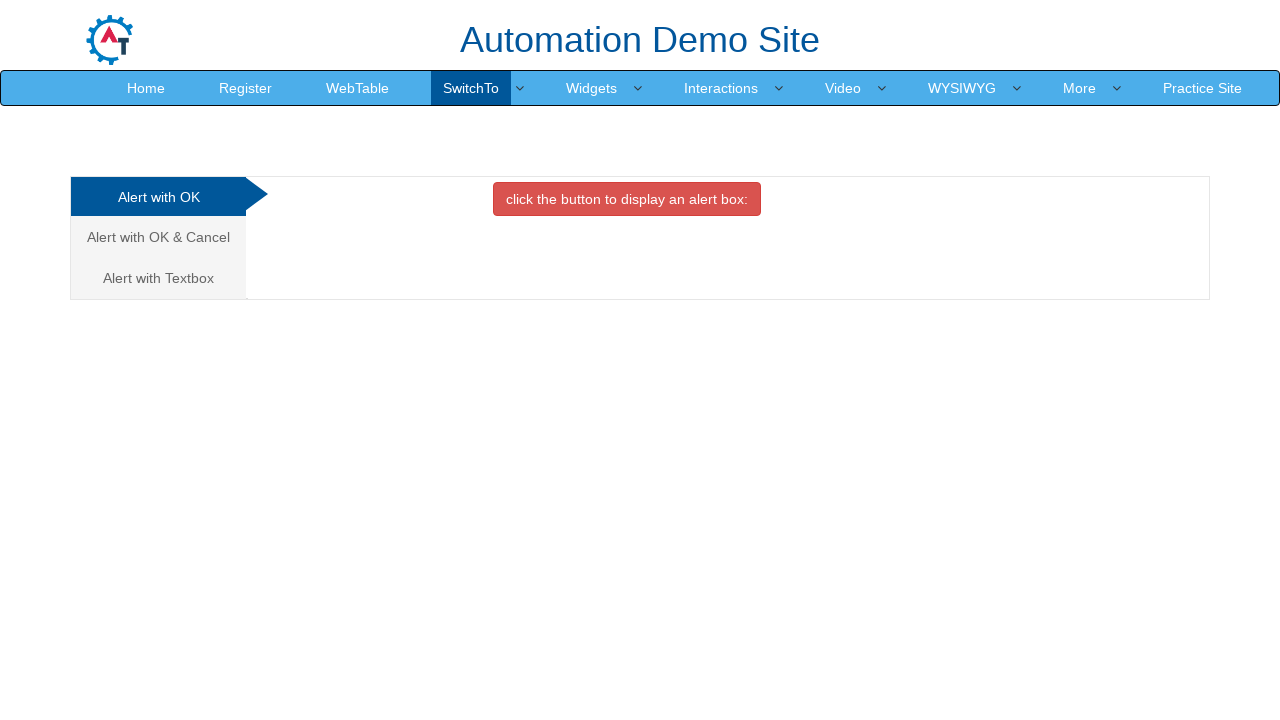

Clicked on 'Alert with Textbox' tab at (158, 278) on xpath=//a[normalize-space()='Alert with Textbox']
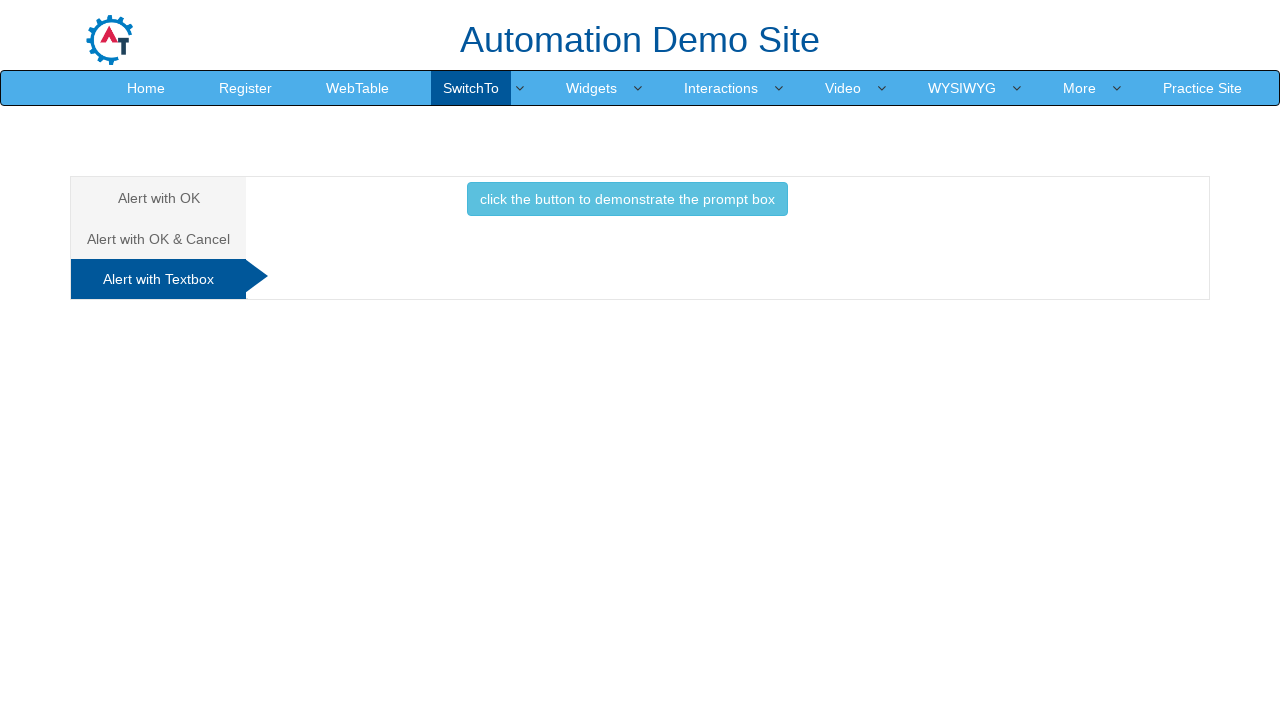

Clicked button to trigger alert with prompt at (627, 199) on xpath=//div[@id='Textbox']/button
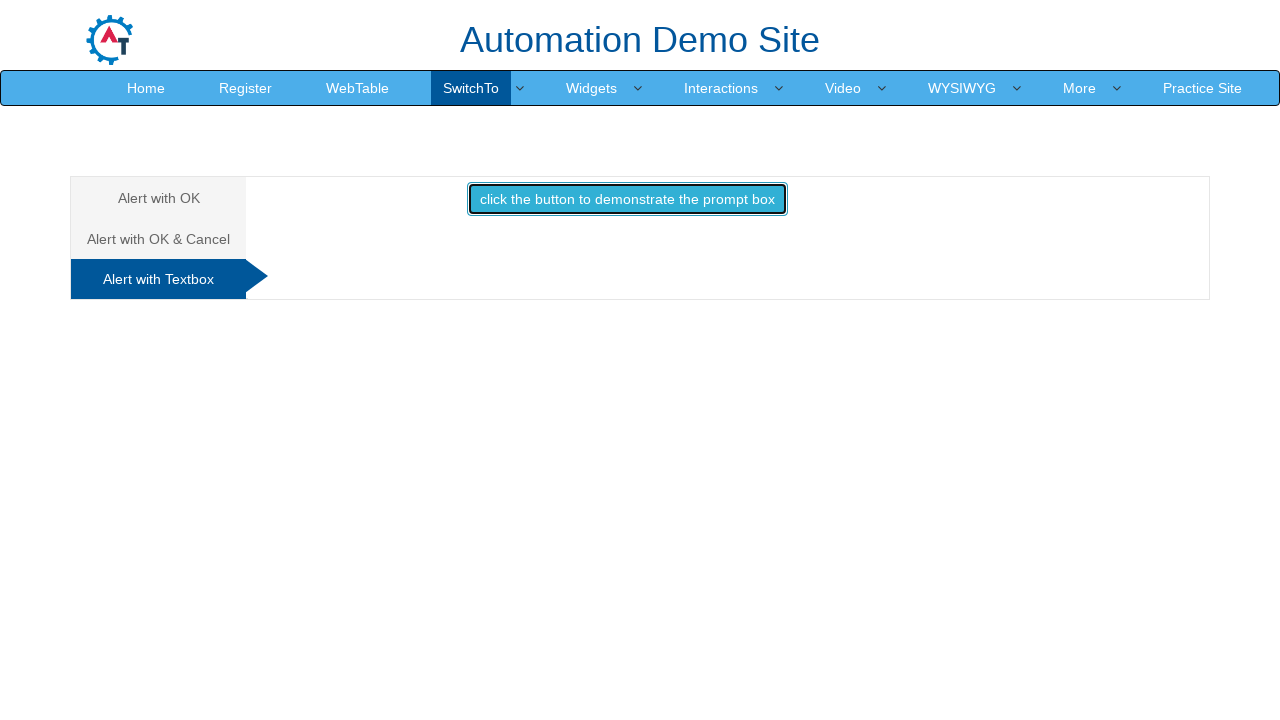

Set up dialog handler to accept prompt with text 'abc'
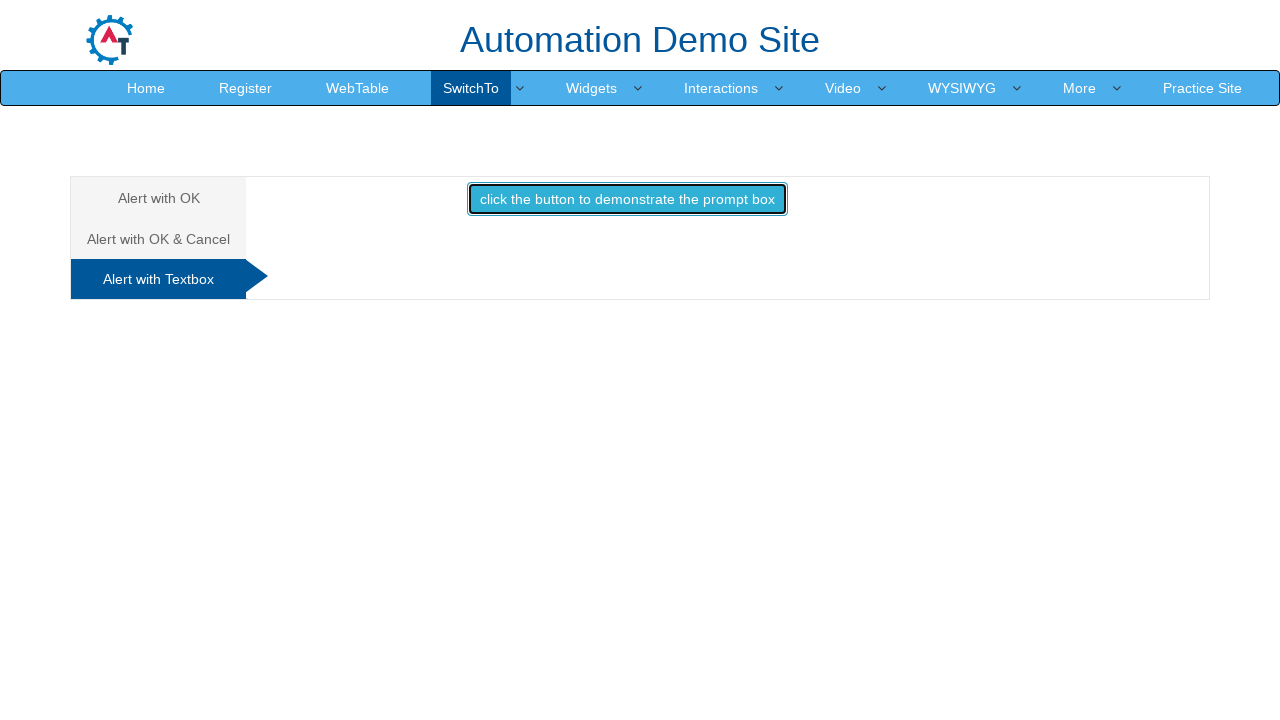

Clicked button to trigger alert and prompt was handled with text 'abc' at (627, 199) on xpath=//div[@id='Textbox']/button
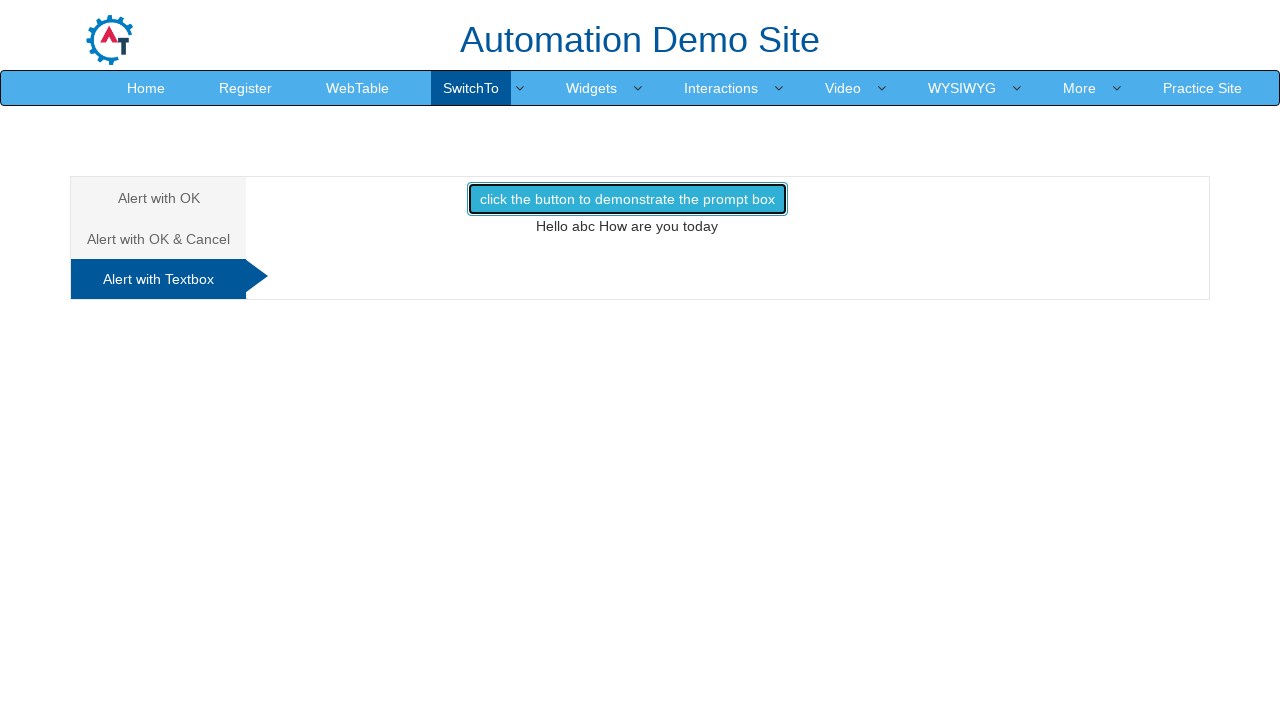

Result message element loaded
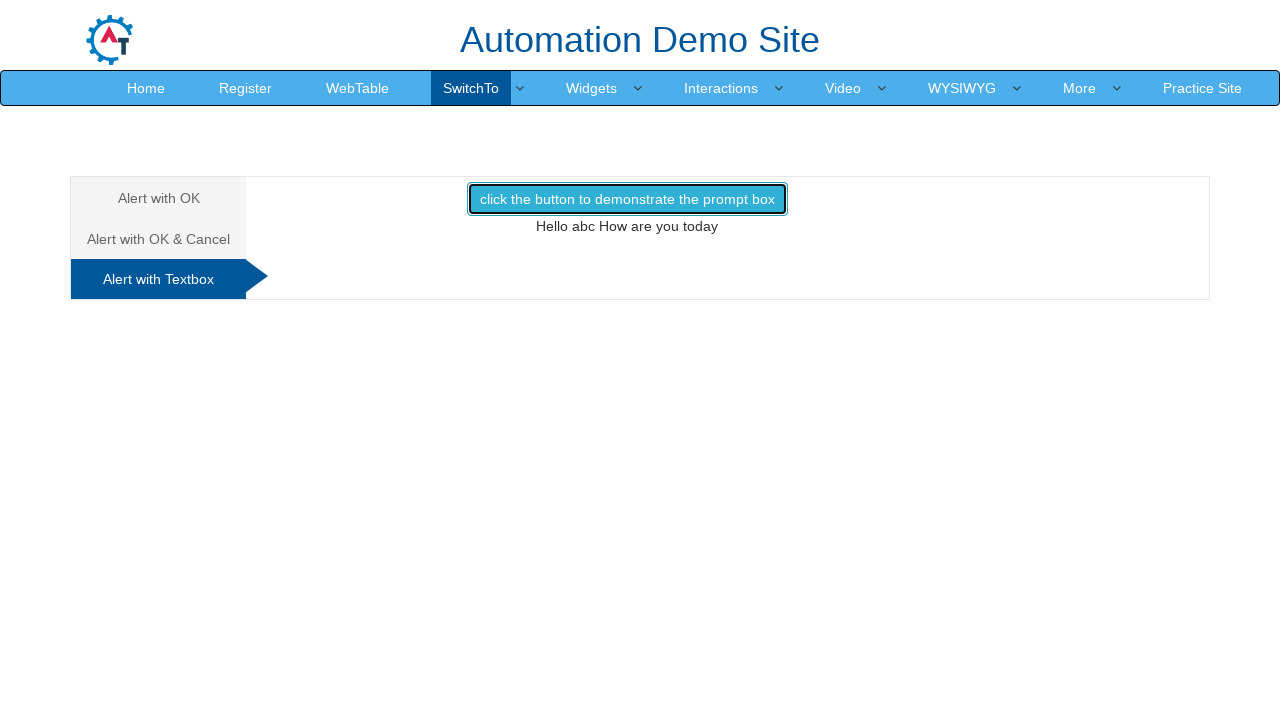

Retrieved result text: 'Hello abc How are you today'
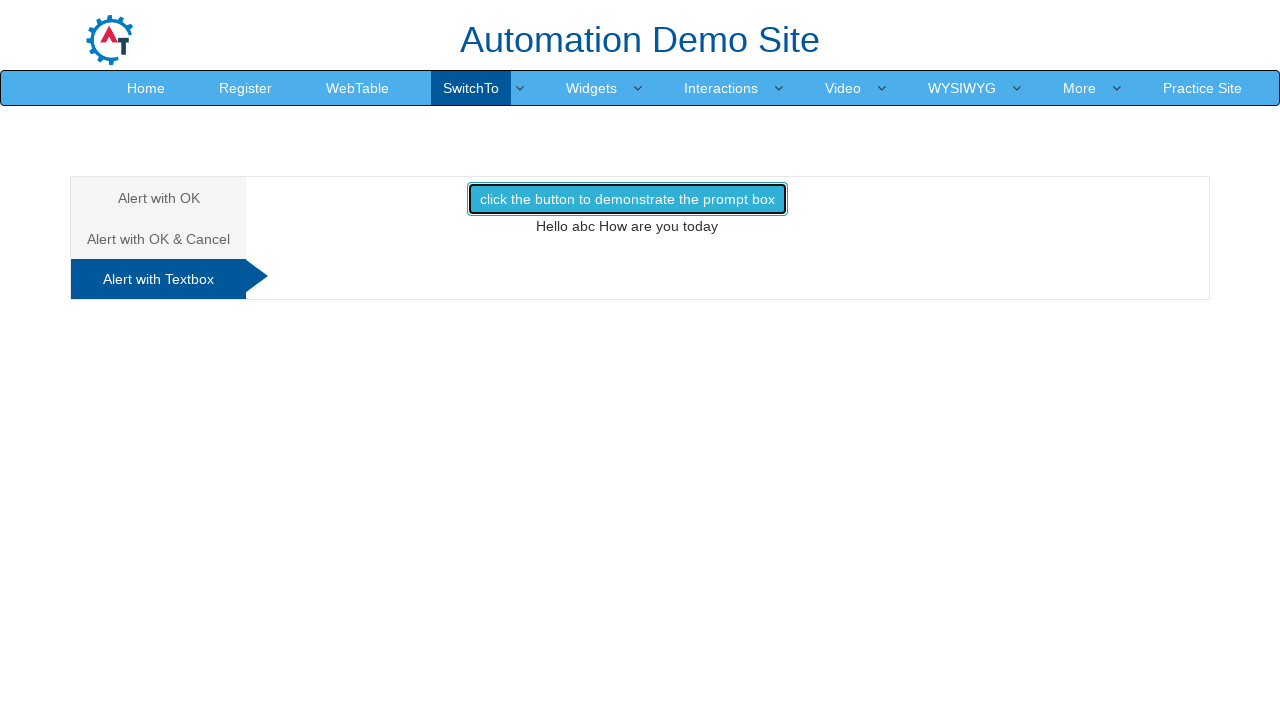

Verified result text matches expected message 'Hello abc How are you today'
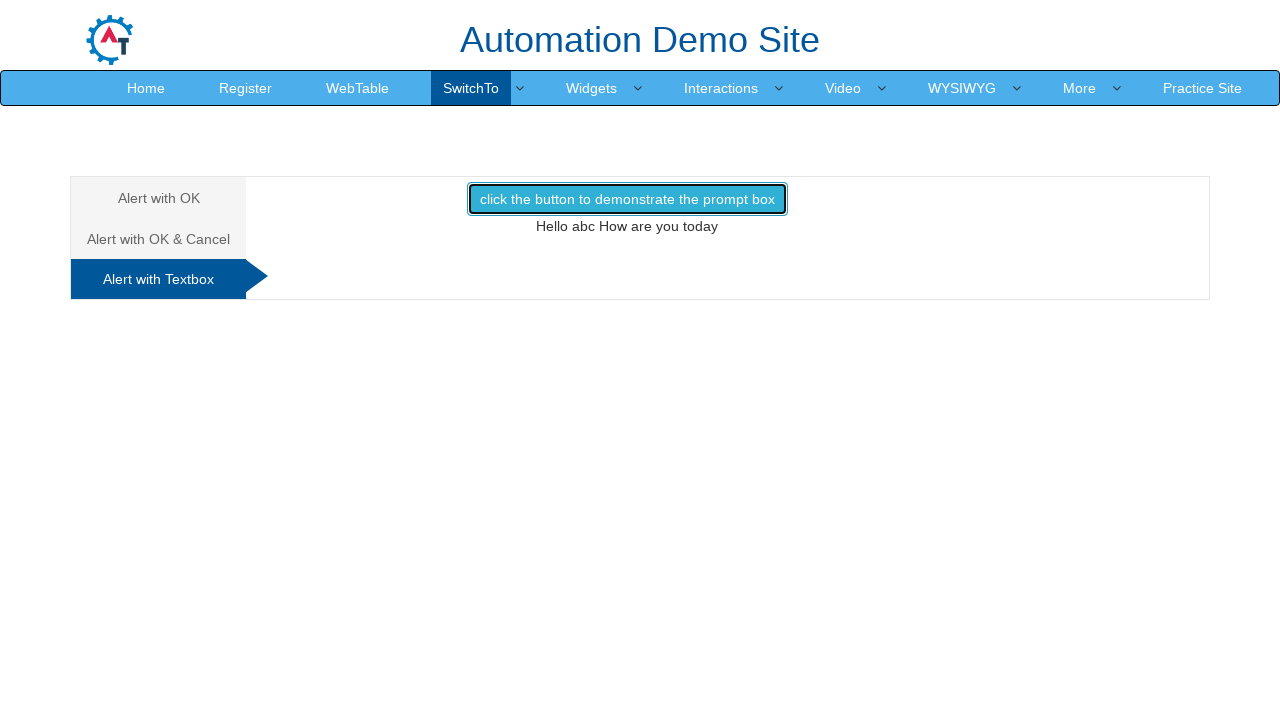

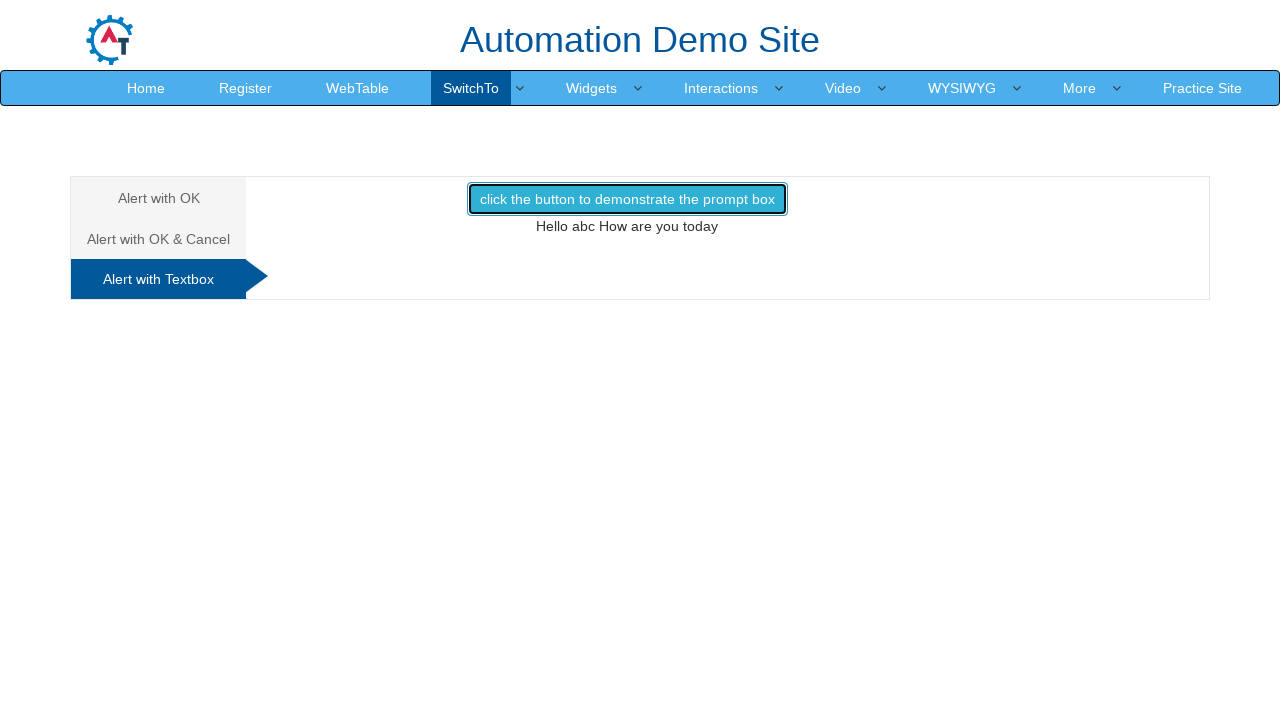